Tests opening a new window by clicking a button, switching to it, verifying content, then closing and returning to verify the main window

Starting URL: https://www.tutorialspoint.com/selenium/practice/browser-windows.php

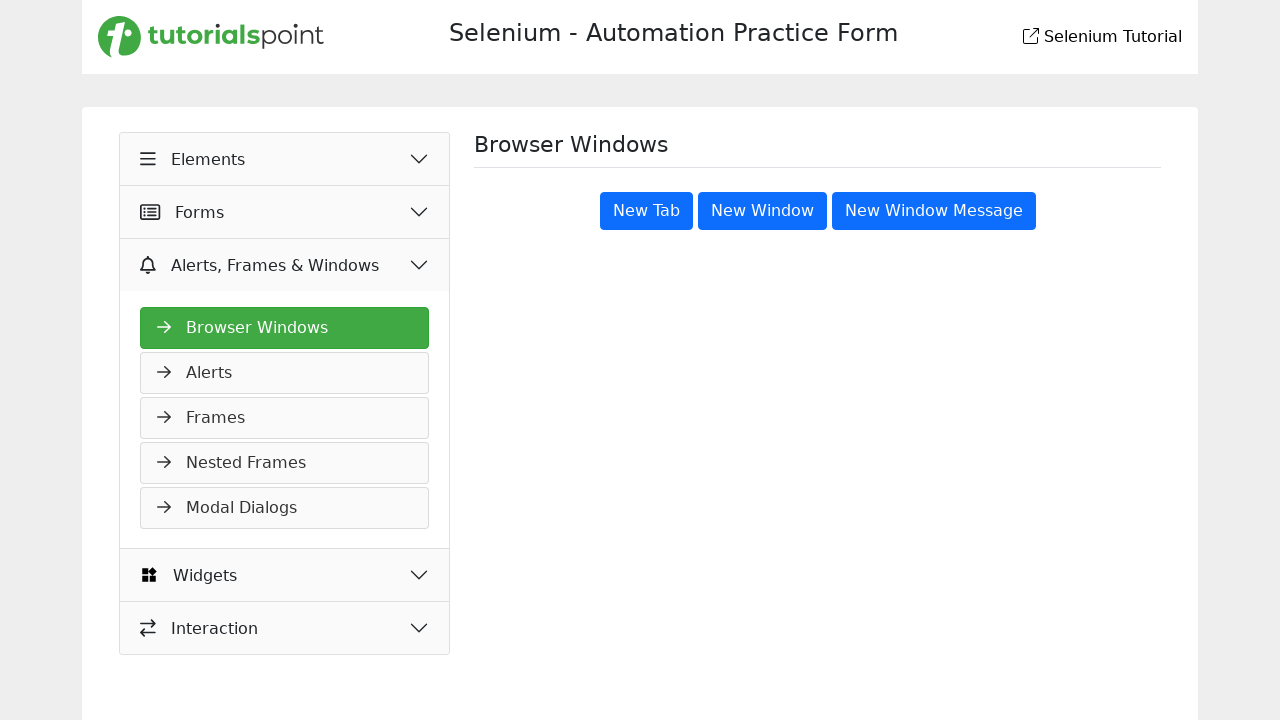

Clicked 'New Window' button at (762, 211) on button:has-text('New Window')
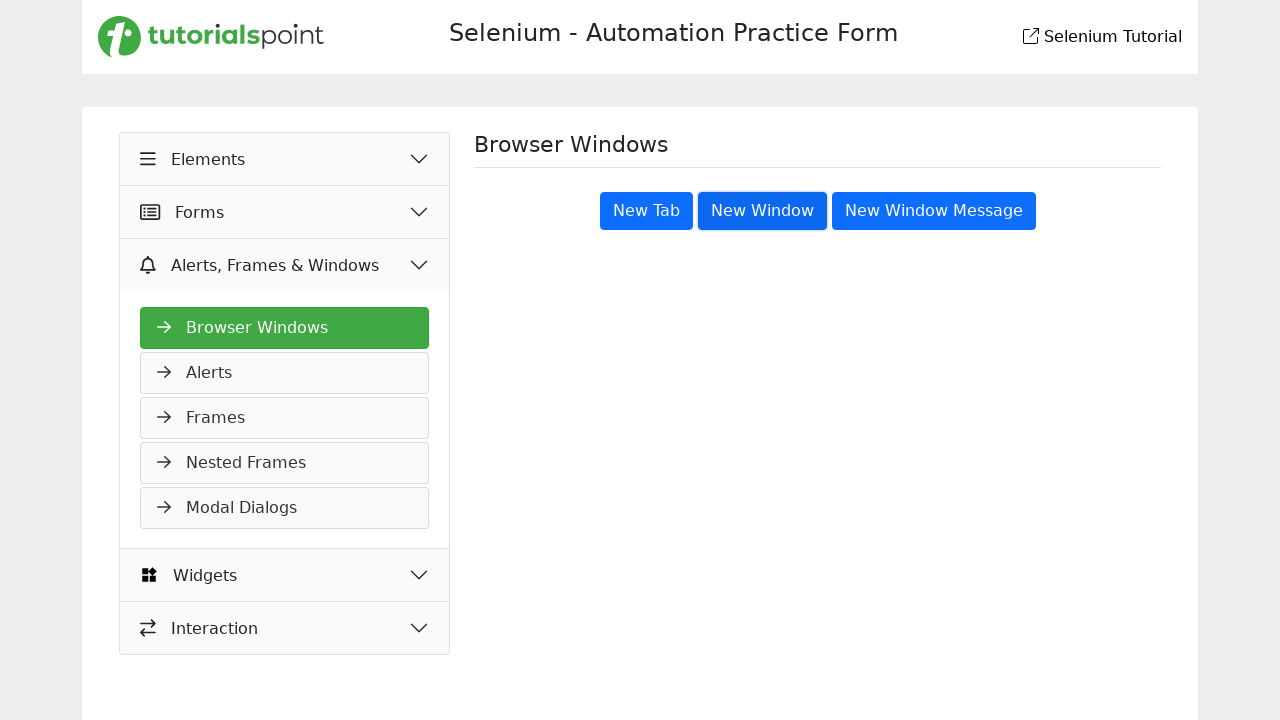

Waited for new window to open
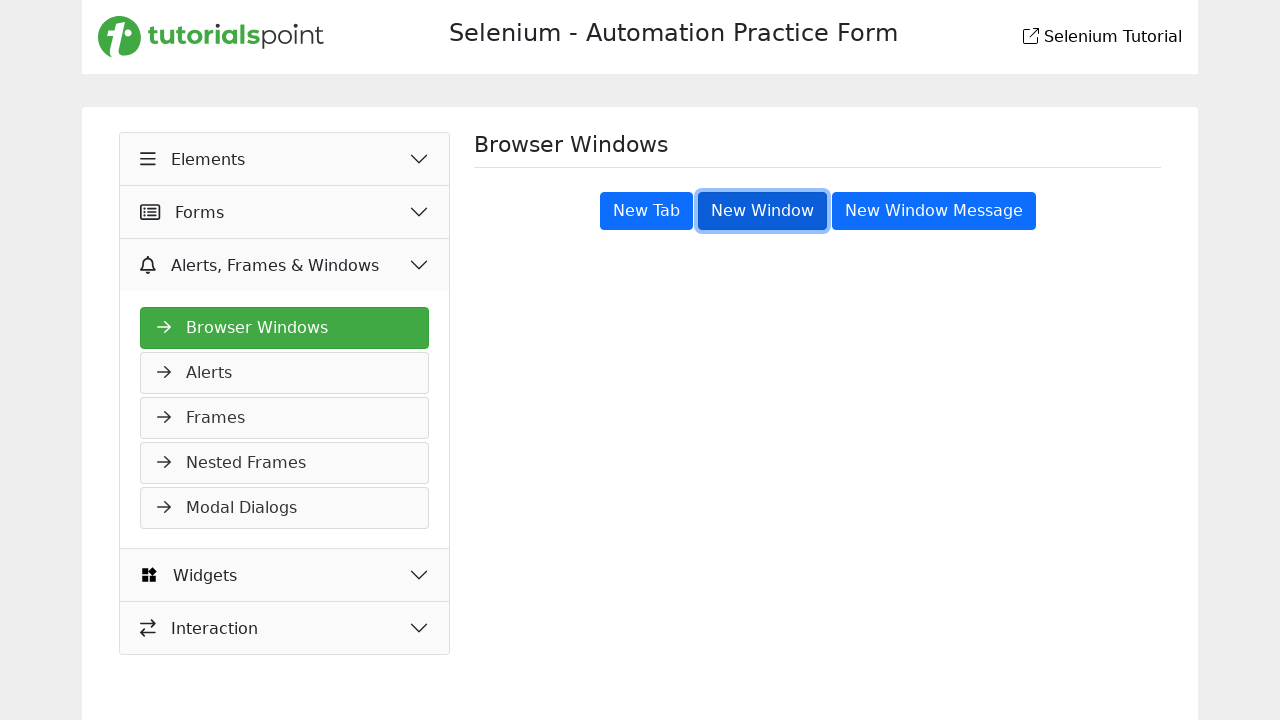

Retrieved newly opened window from context
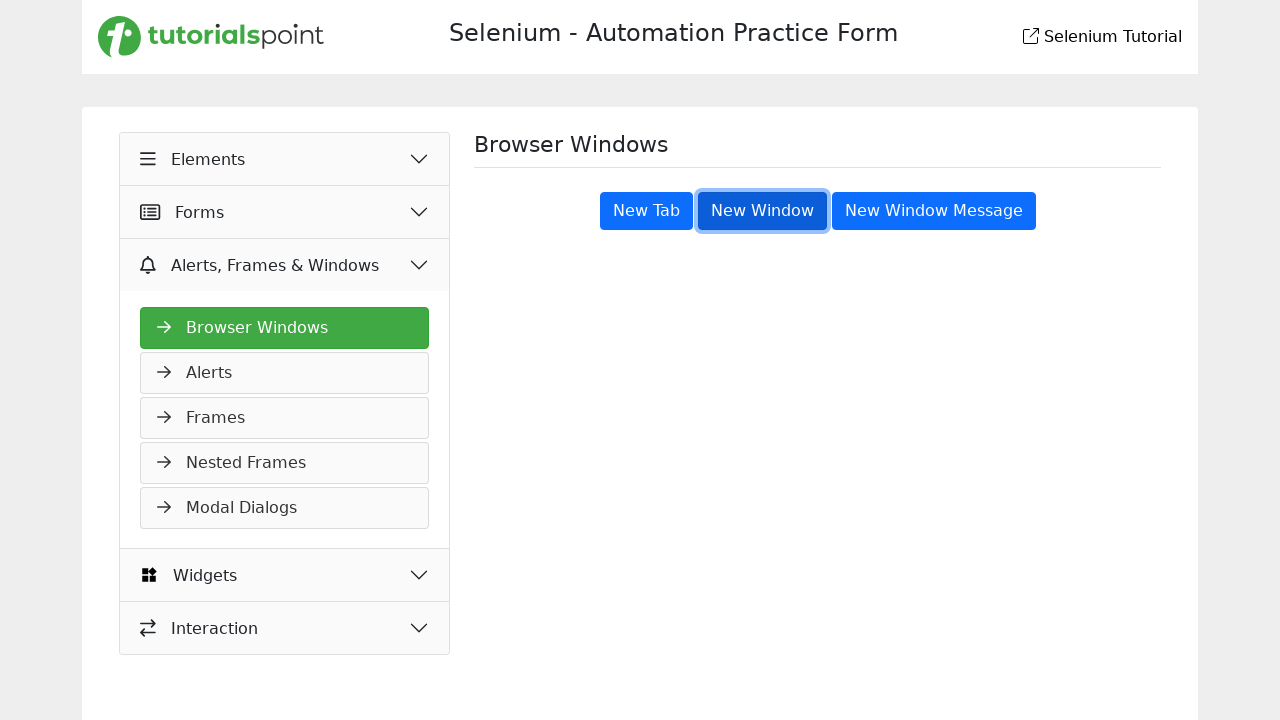

Verified 'New Window' heading is present in new window
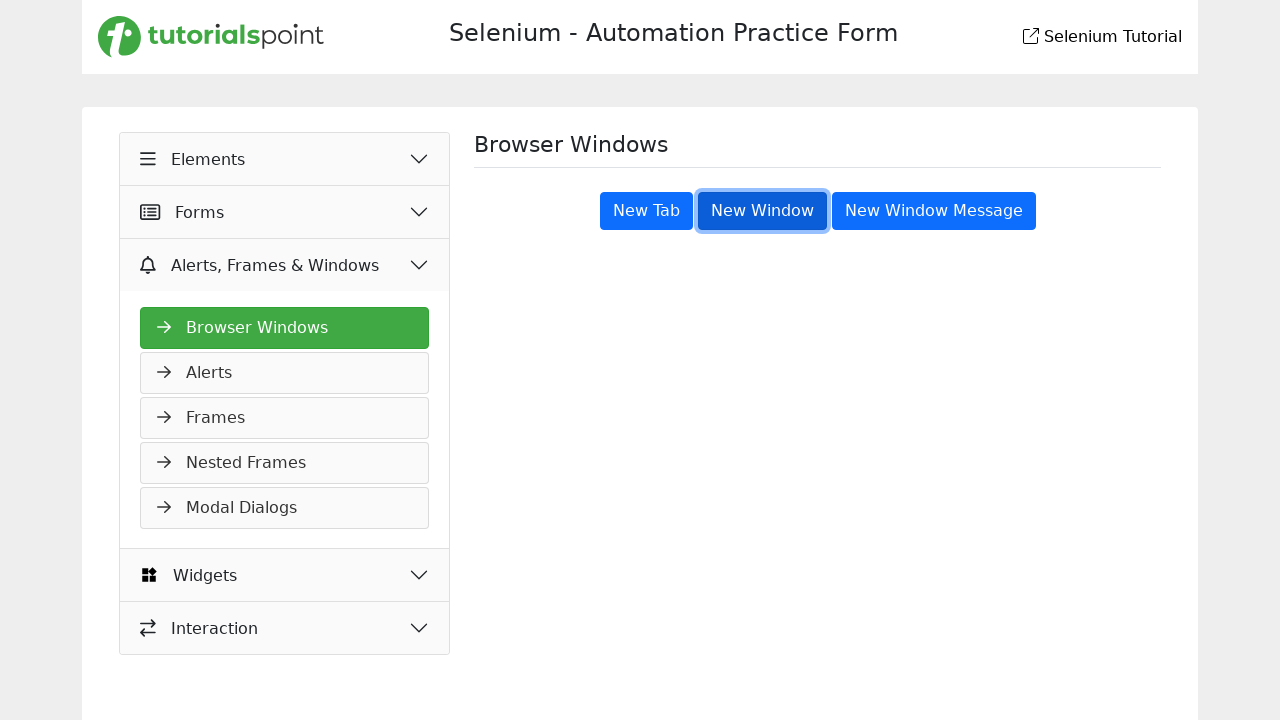

Closed the new window
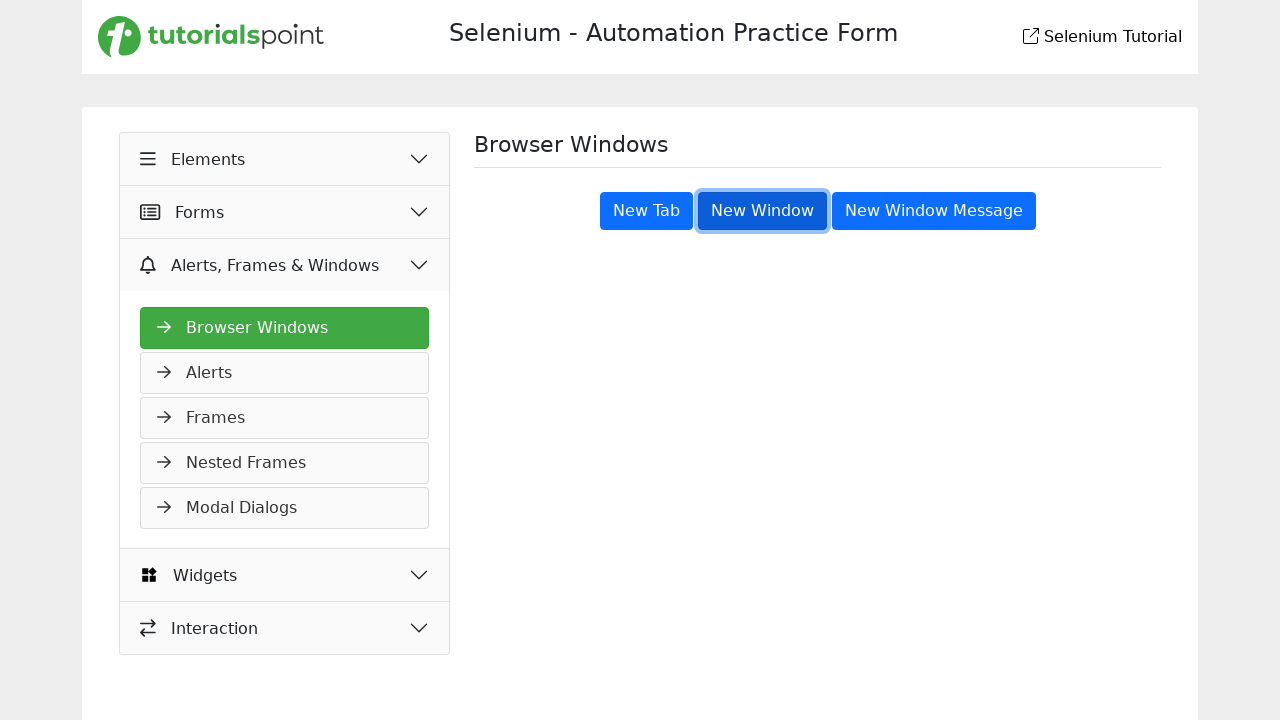

Verified 'Browser Windows' heading is present on main page
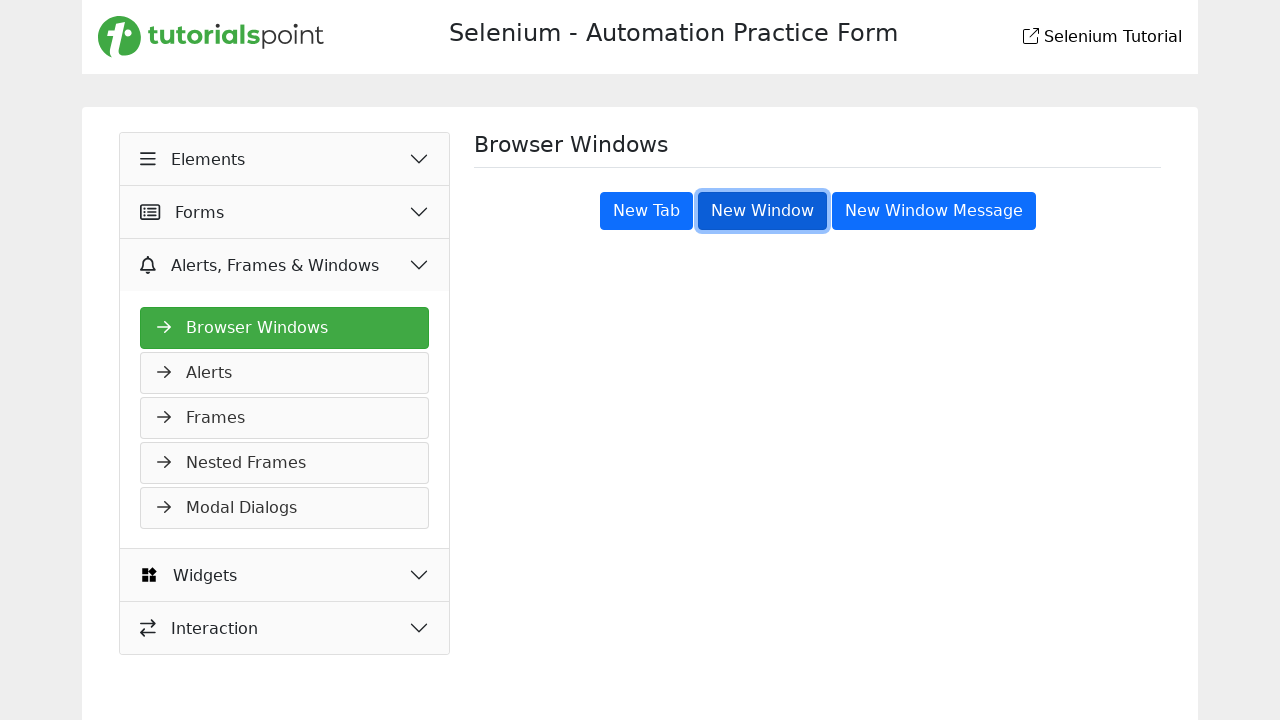

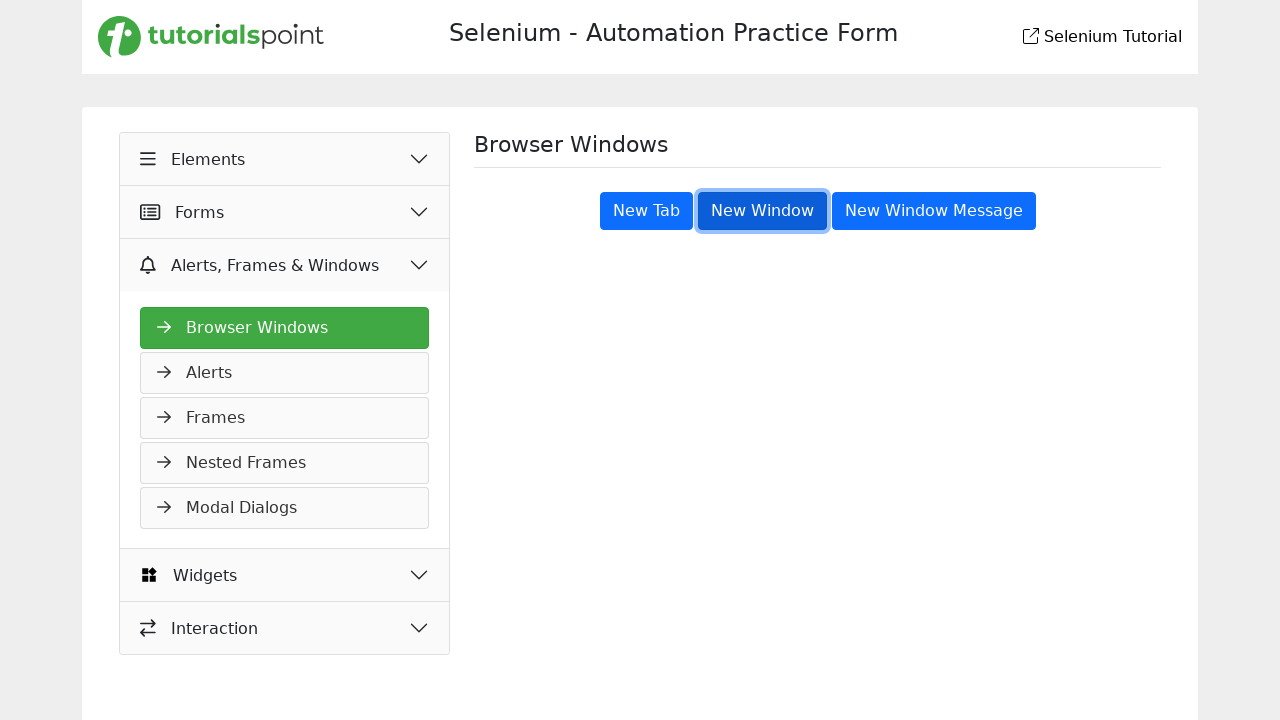